Tests that clicking Clear completed removes completed items from the list

Starting URL: https://demo.playwright.dev/todomvc

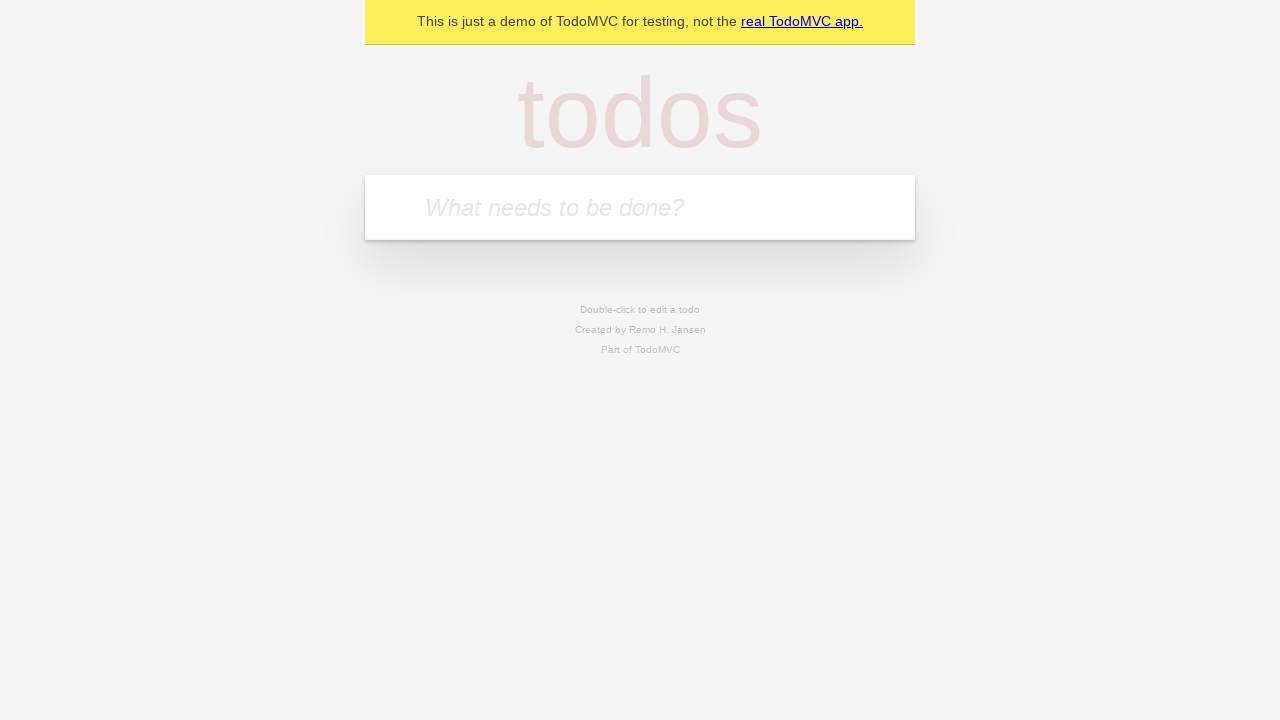

Filled first todo item 'buy some cheese' on internal:attr=[placeholder="What needs to be done?"i]
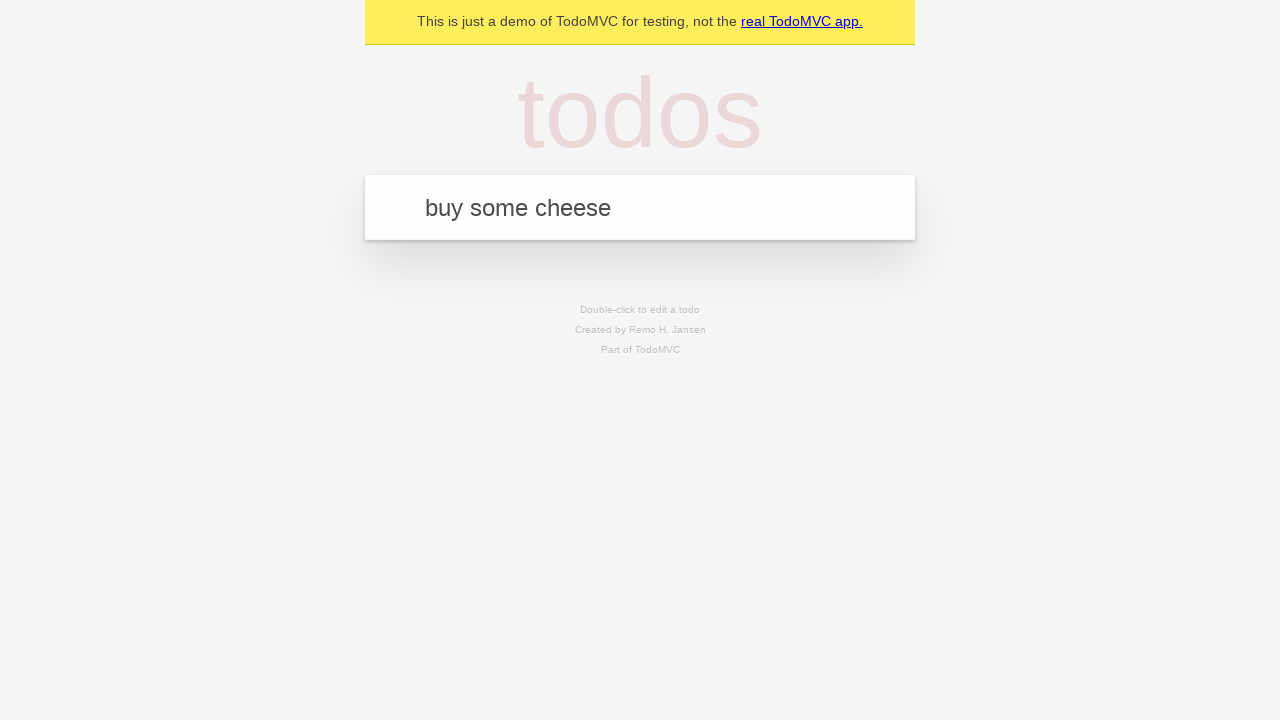

Pressed Enter to add first todo item on internal:attr=[placeholder="What needs to be done?"i]
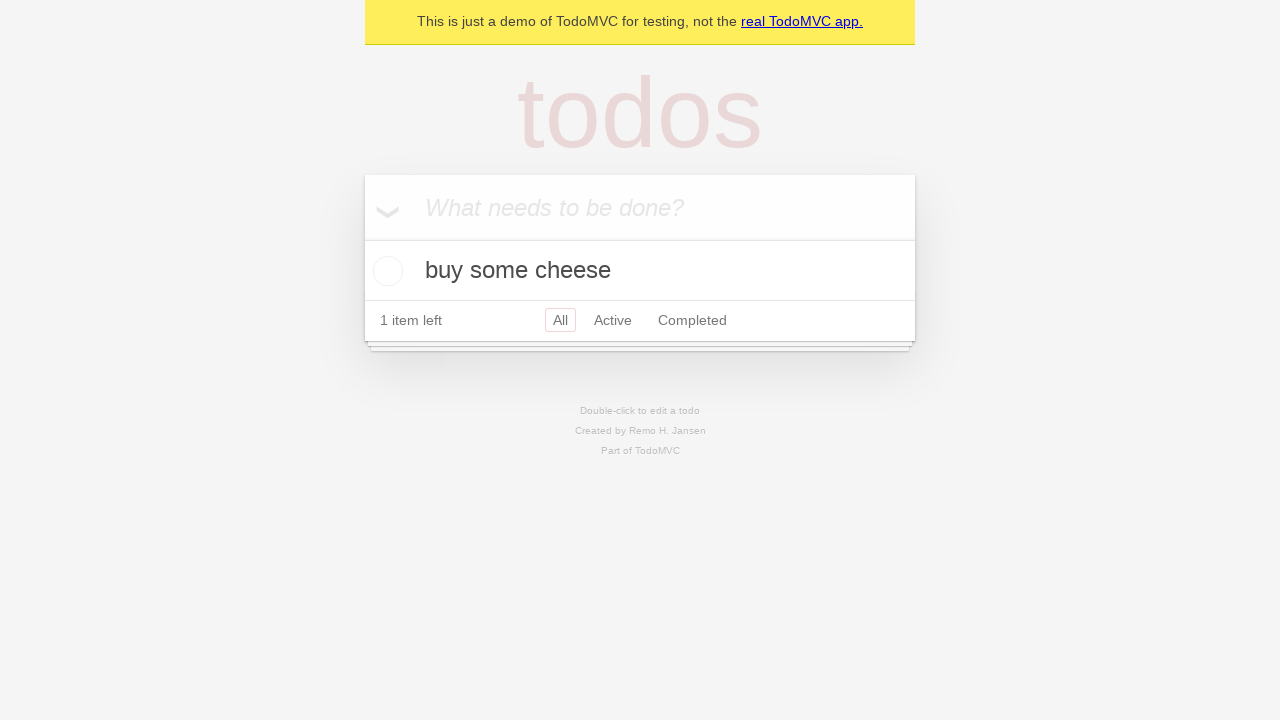

Filled second todo item 'feed the cat' on internal:attr=[placeholder="What needs to be done?"i]
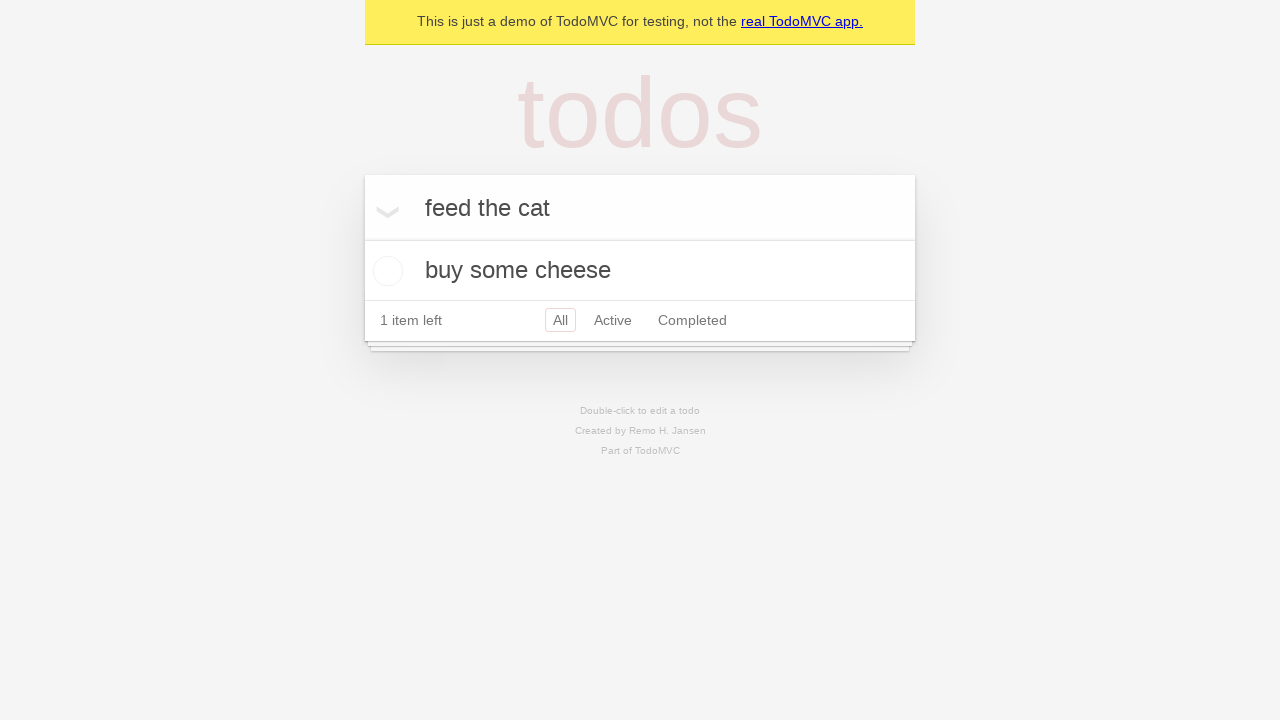

Pressed Enter to add second todo item on internal:attr=[placeholder="What needs to be done?"i]
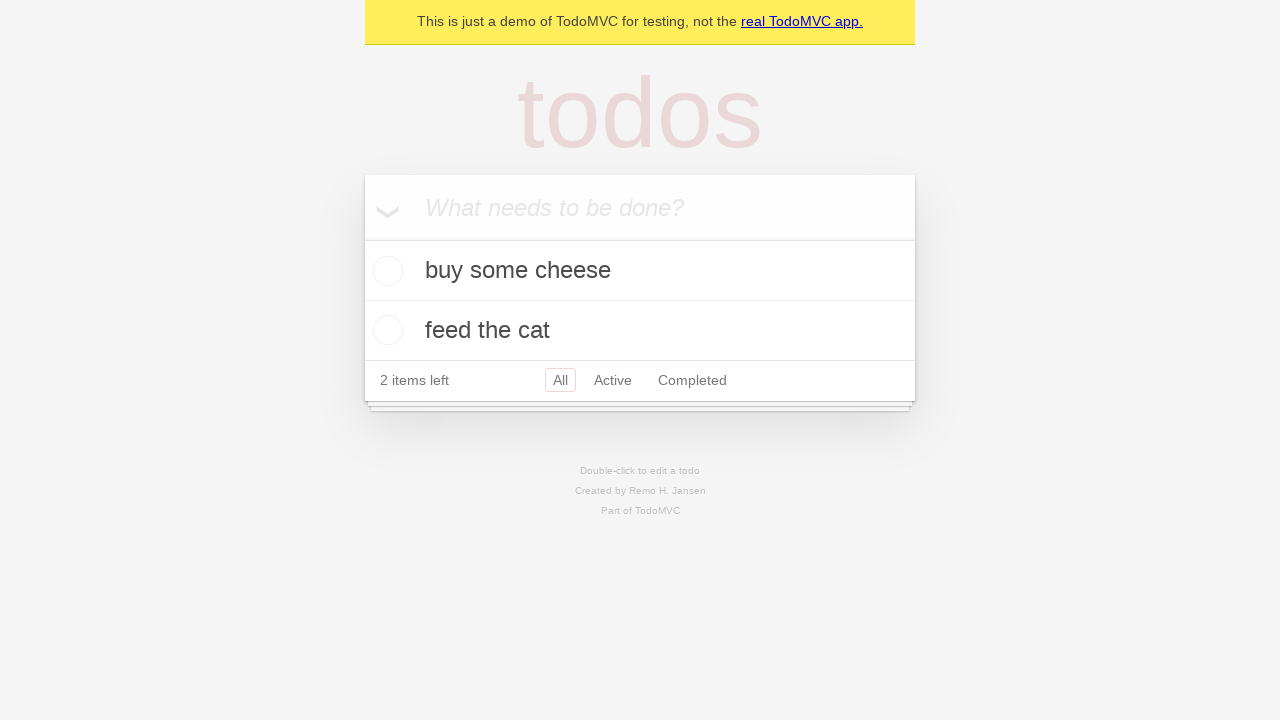

Filled third todo item 'book a doctors appointment' on internal:attr=[placeholder="What needs to be done?"i]
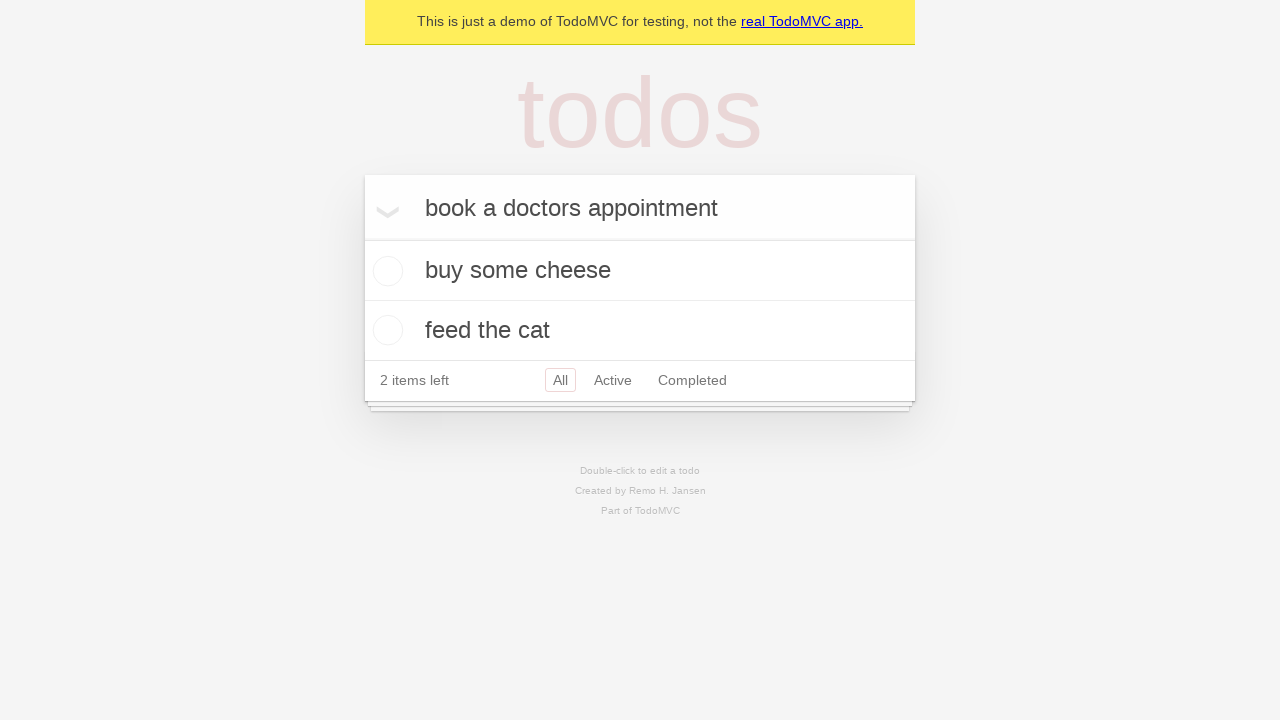

Pressed Enter to add third todo item on internal:attr=[placeholder="What needs to be done?"i]
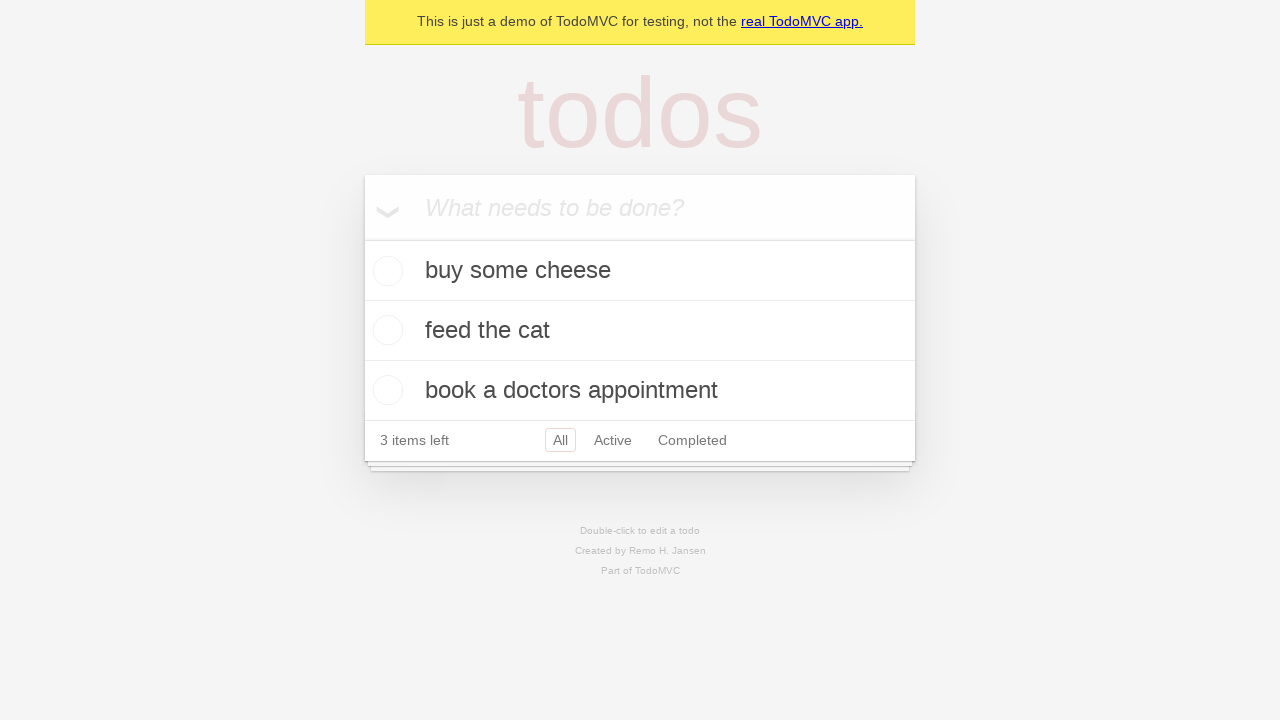

Located all todo items
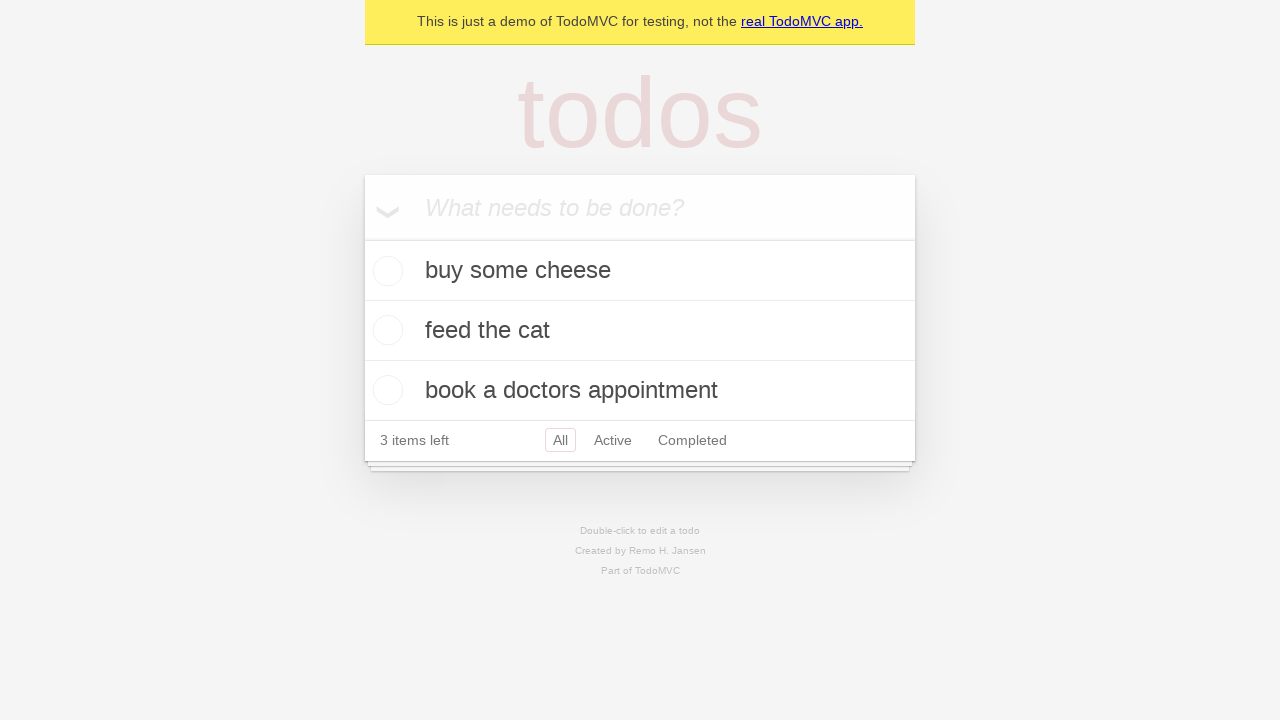

Checked the second todo item 'feed the cat' at (385, 330) on internal:testid=[data-testid="todo-item"s] >> nth=1 >> internal:role=checkbox
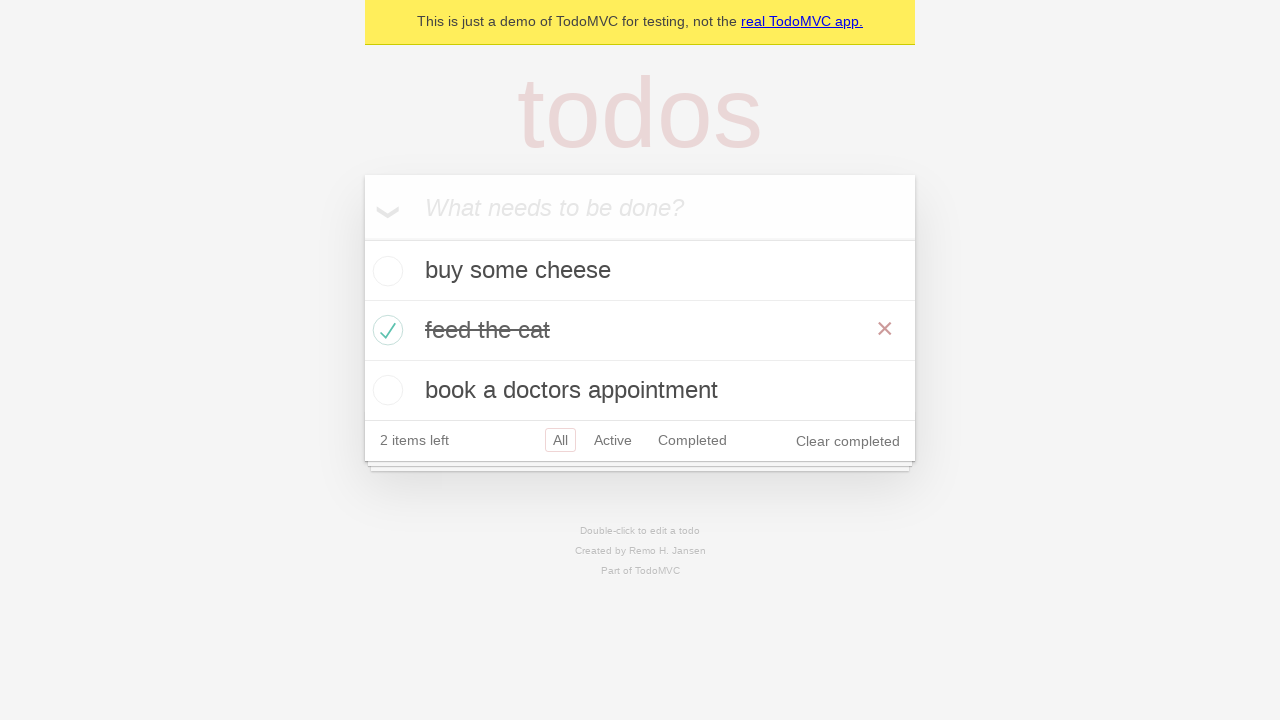

Clicked 'Clear completed' button to remove completed items at (848, 441) on internal:role=button[name="Clear completed"i]
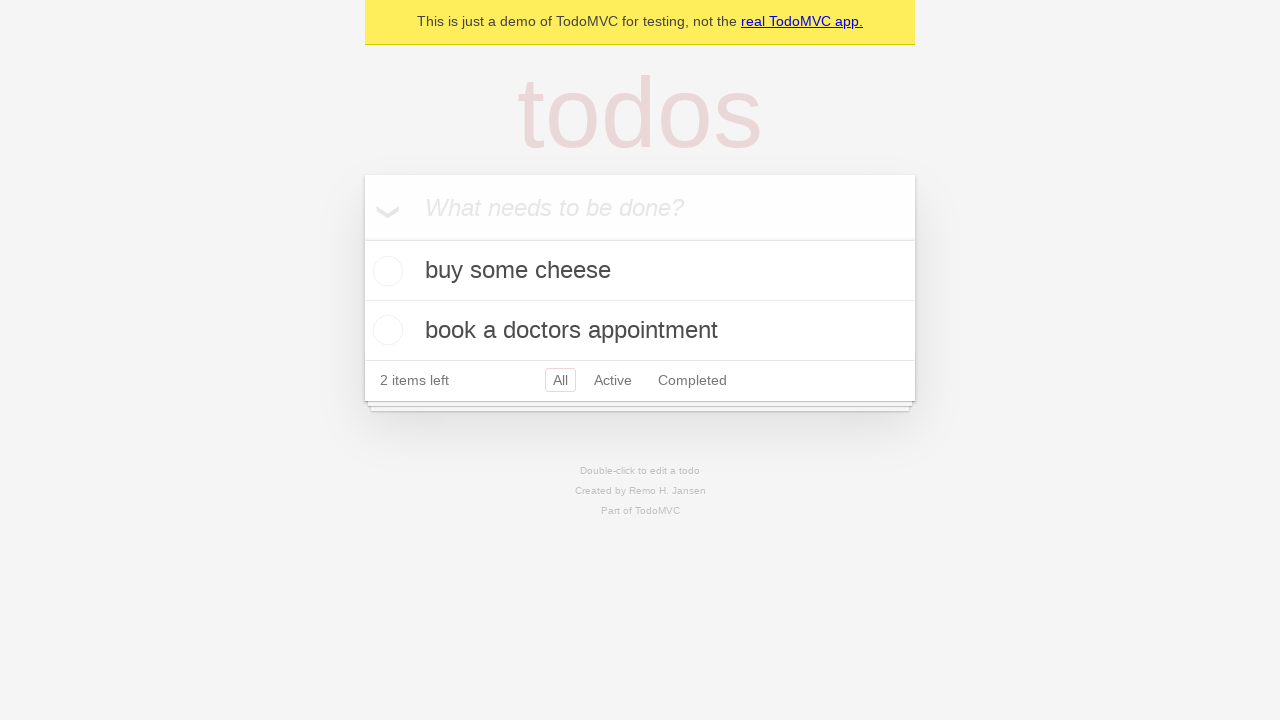

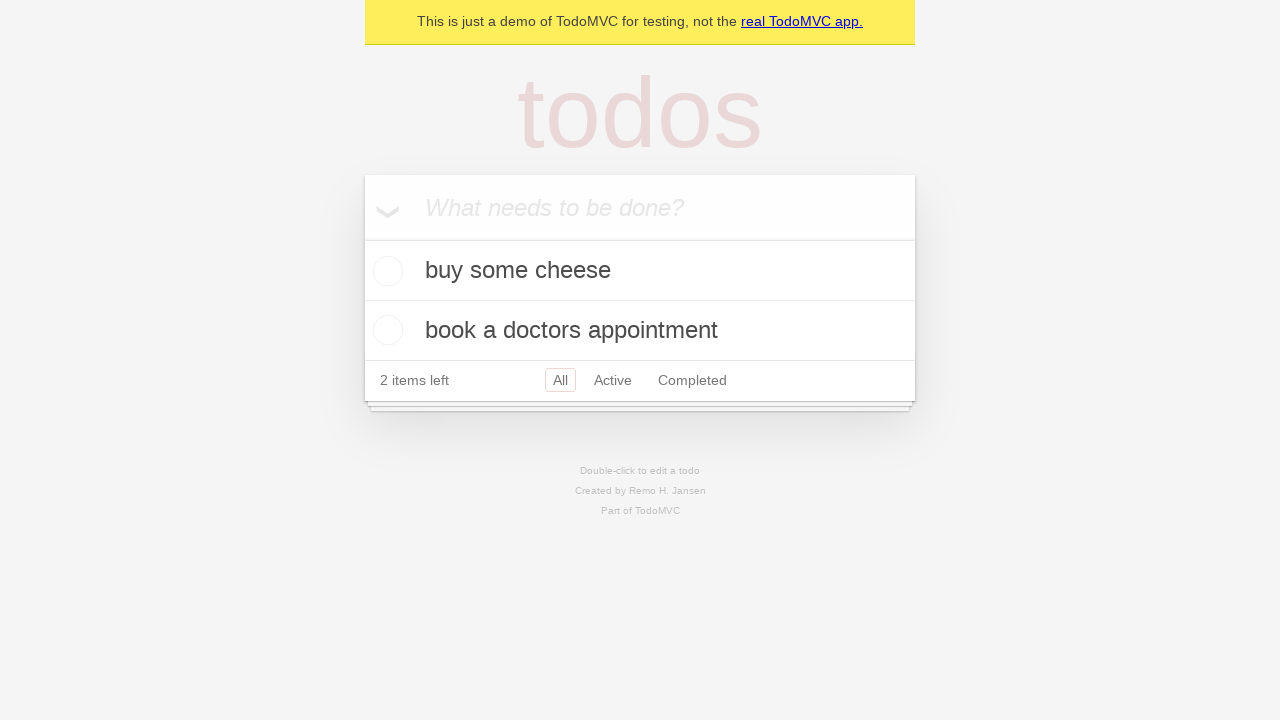